Tests the calculator's addition functionality by performing three addition operations (1+3=4, 5+6=11, 3+7=10) and verifying the results displayed.

Starting URL: https://duffmanns.github.io/calc-test/calculator/app/index.html

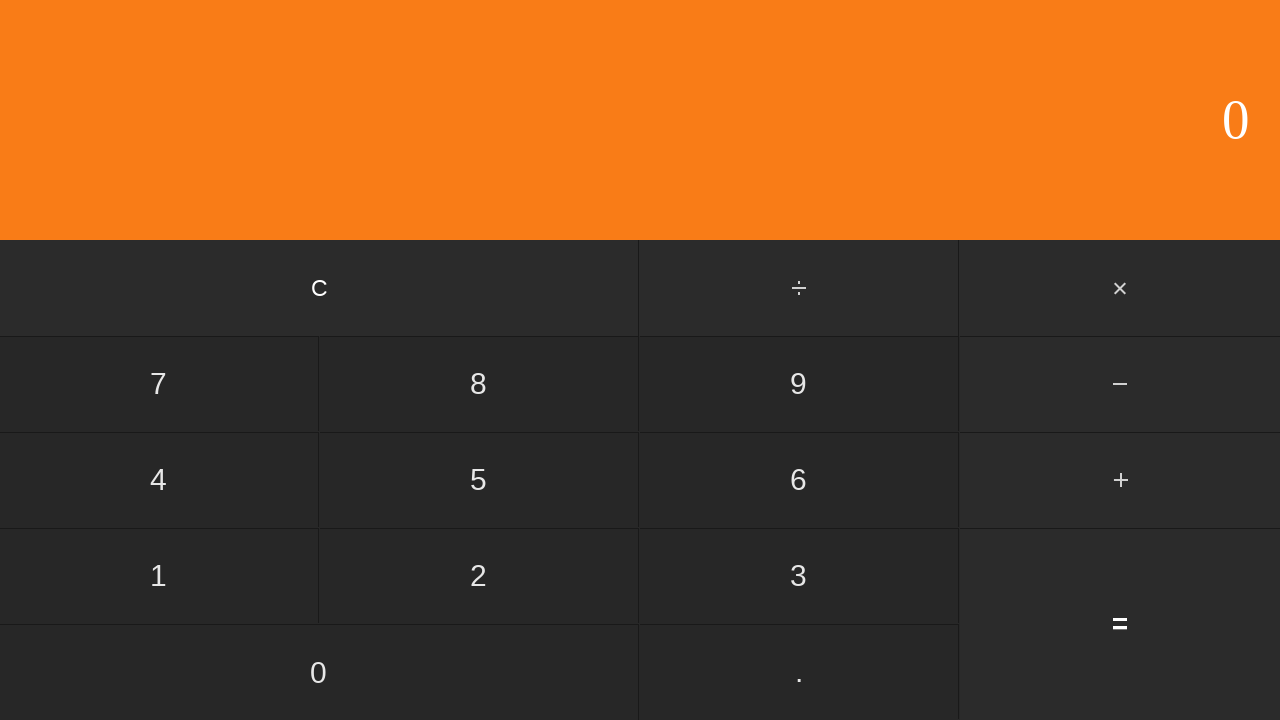

Calculator loaded - number pad visible
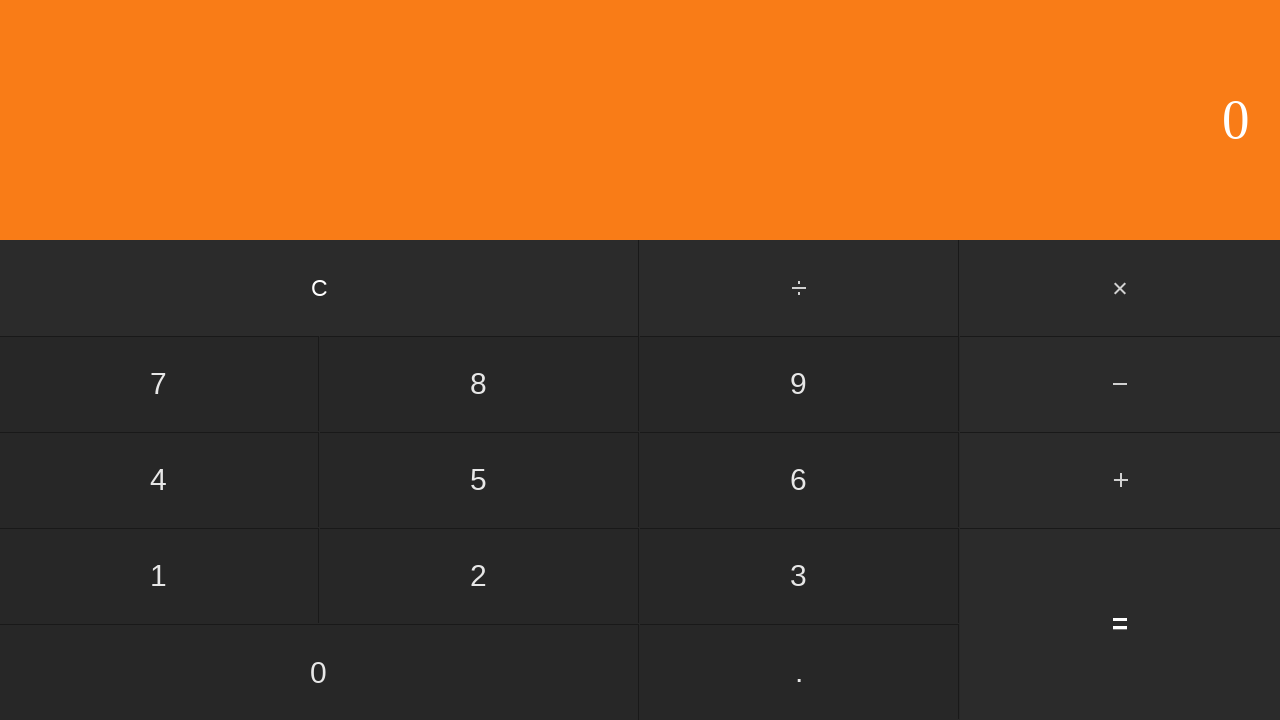

Clicked number 1 at (159, 576) on #one
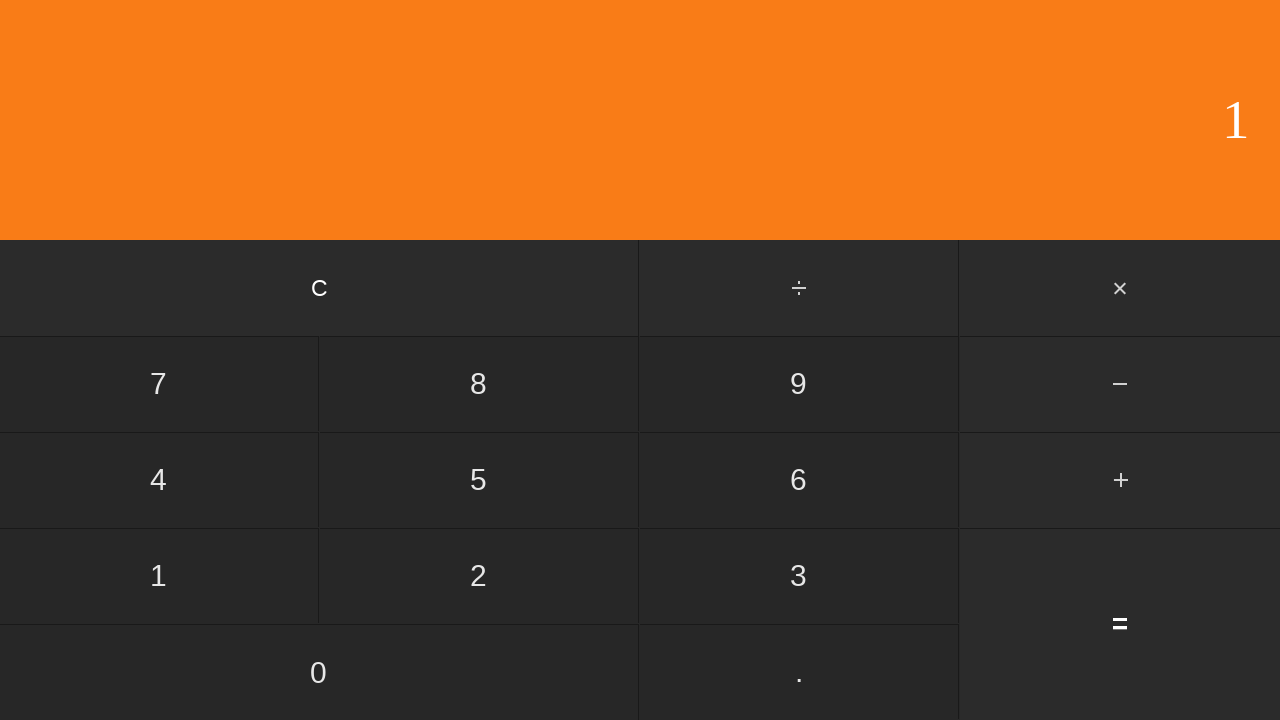

Clicked plus operator at (1120, 480) on input[value='+']
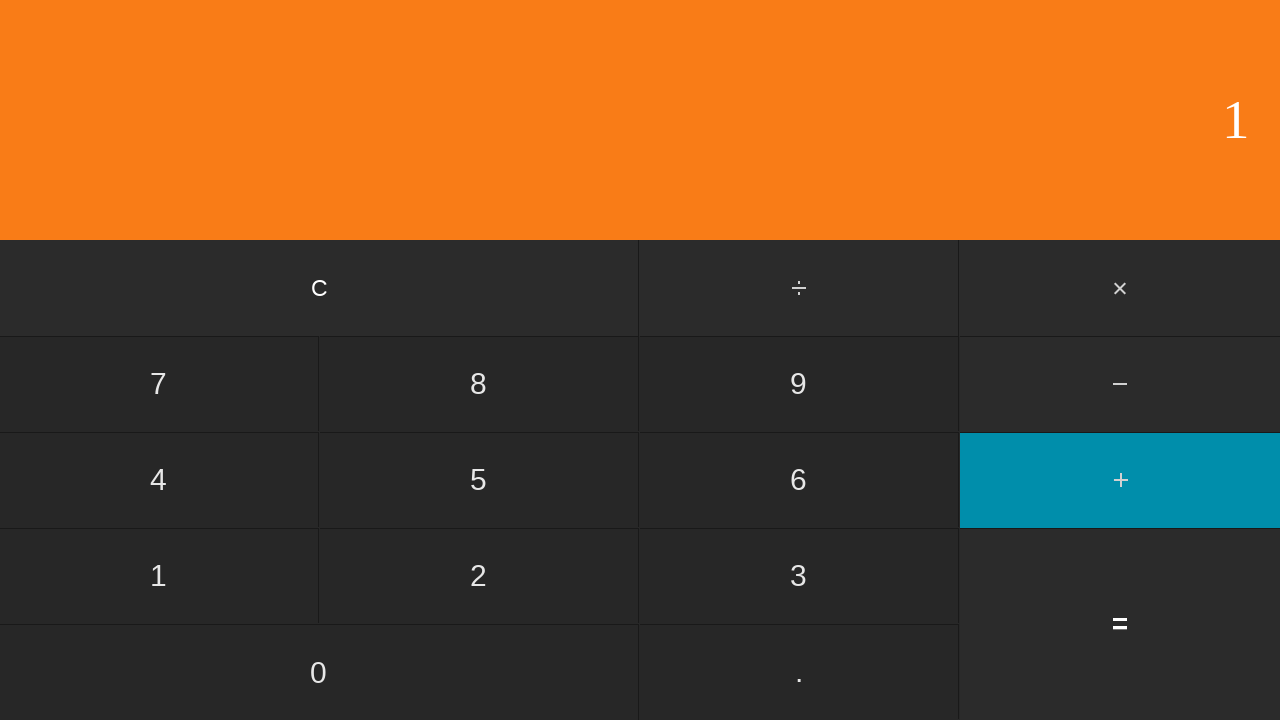

Clicked number 3 at (799, 576) on #three
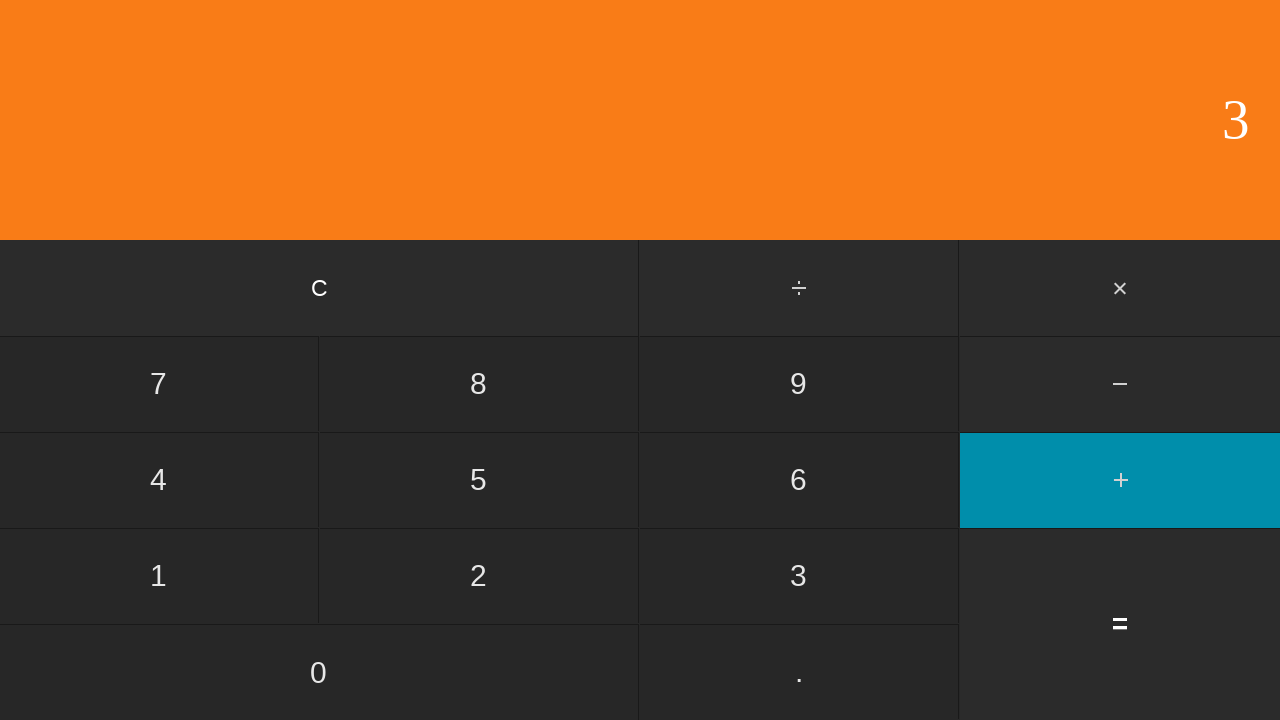

Clicked equals - expected result 4 displayed at (1120, 624) on #equals
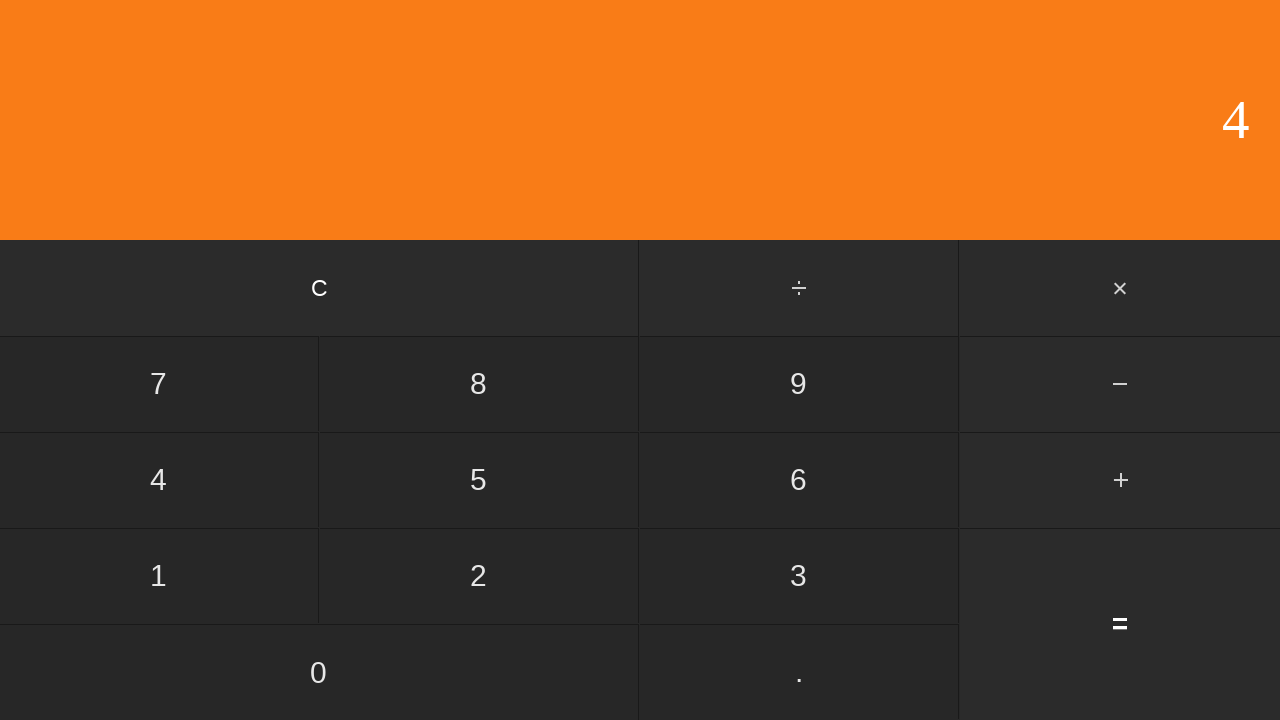

Clicked clear button at (320, 288) on #clear
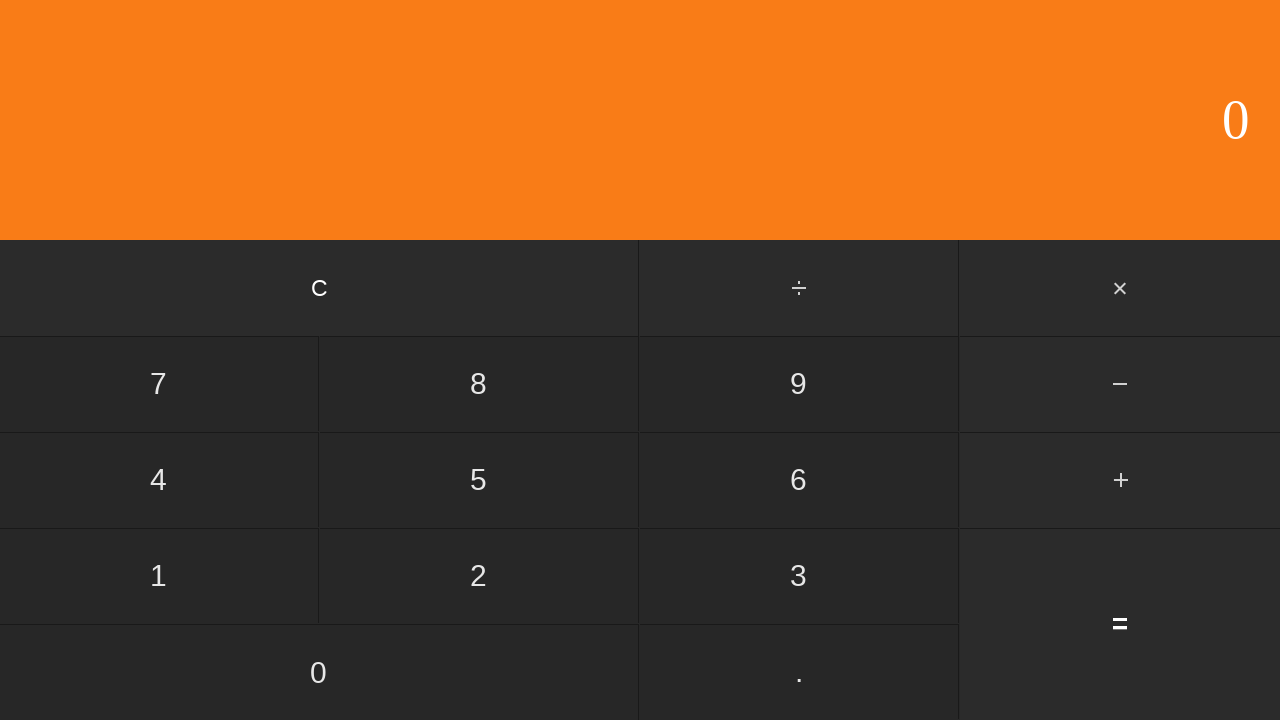

Clicked number 5 at (479, 480) on #five
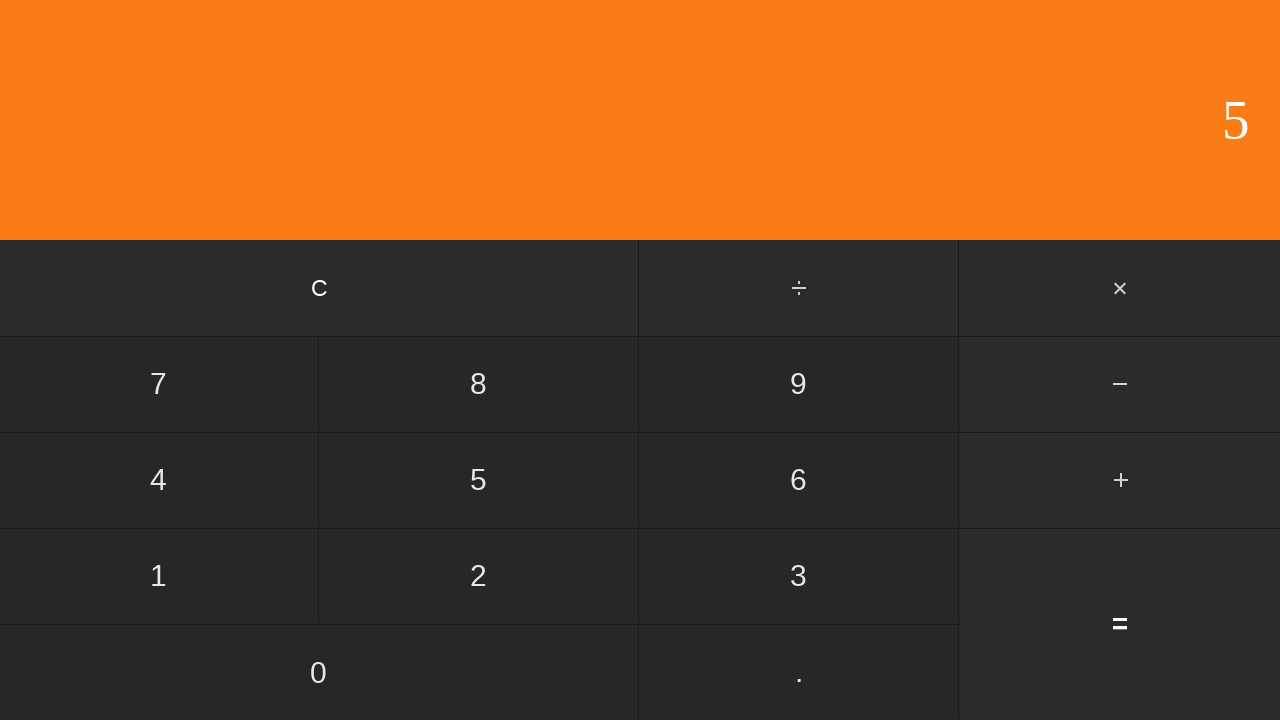

Clicked plus operator at (1120, 480) on input[value='+']
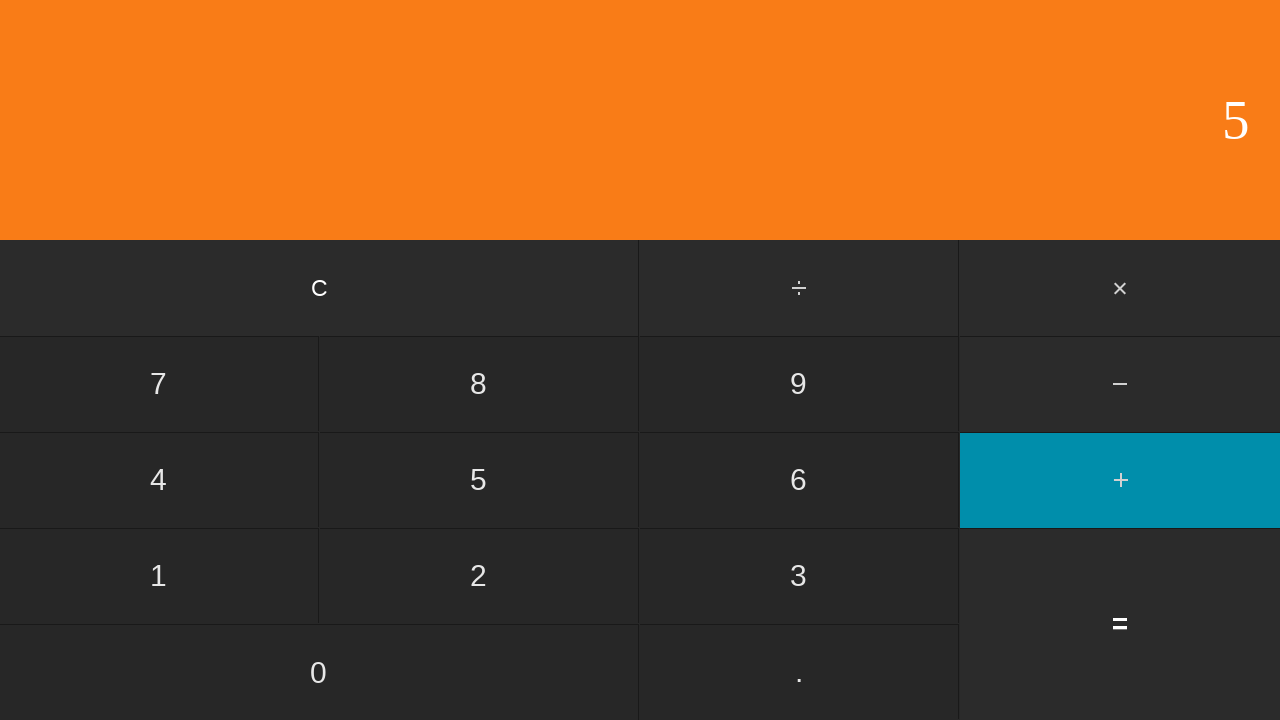

Clicked number 6 at (799, 480) on #six
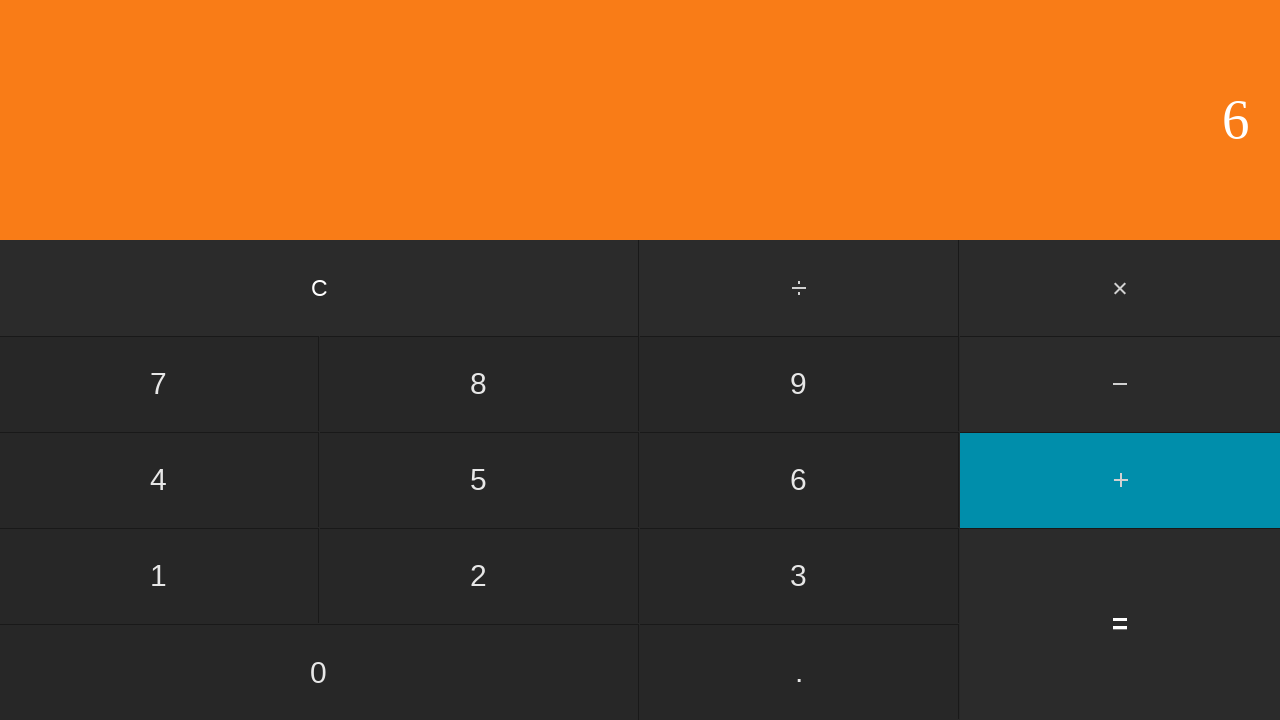

Clicked equals - expected result 11 displayed at (1120, 624) on #equals
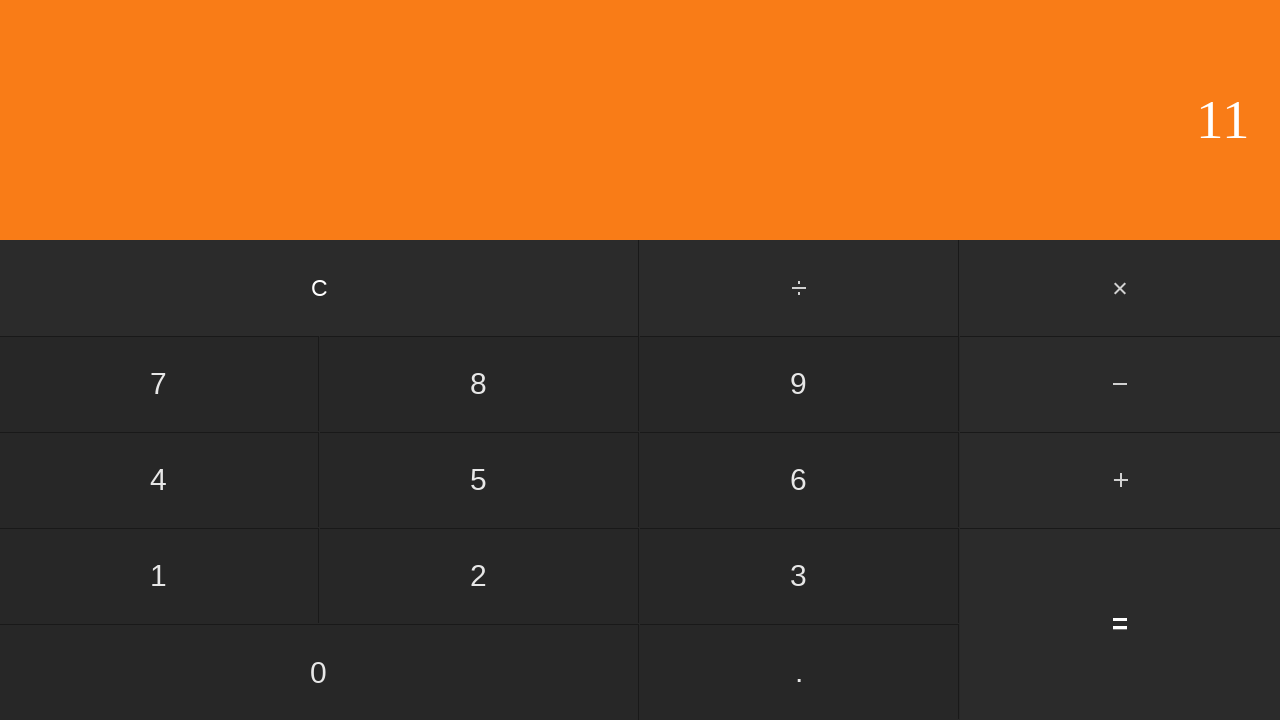

Clicked clear button at (320, 288) on #clear
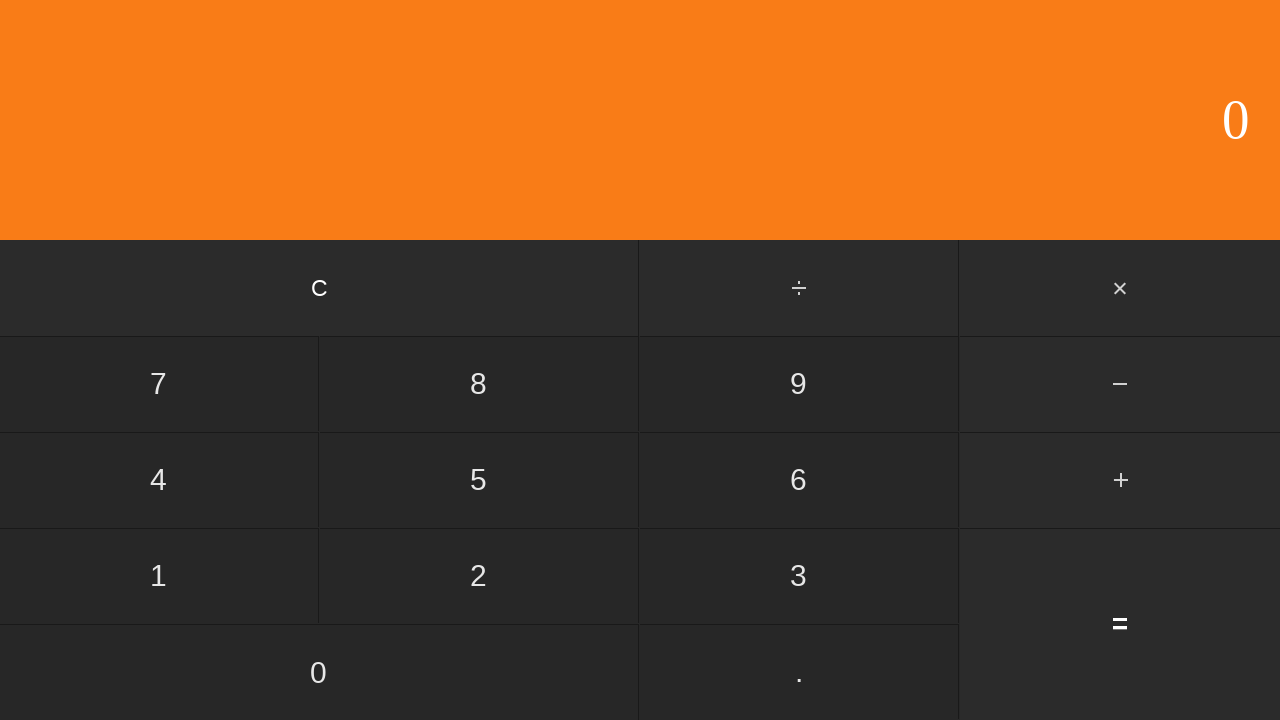

Clicked number 3 at (799, 576) on #three
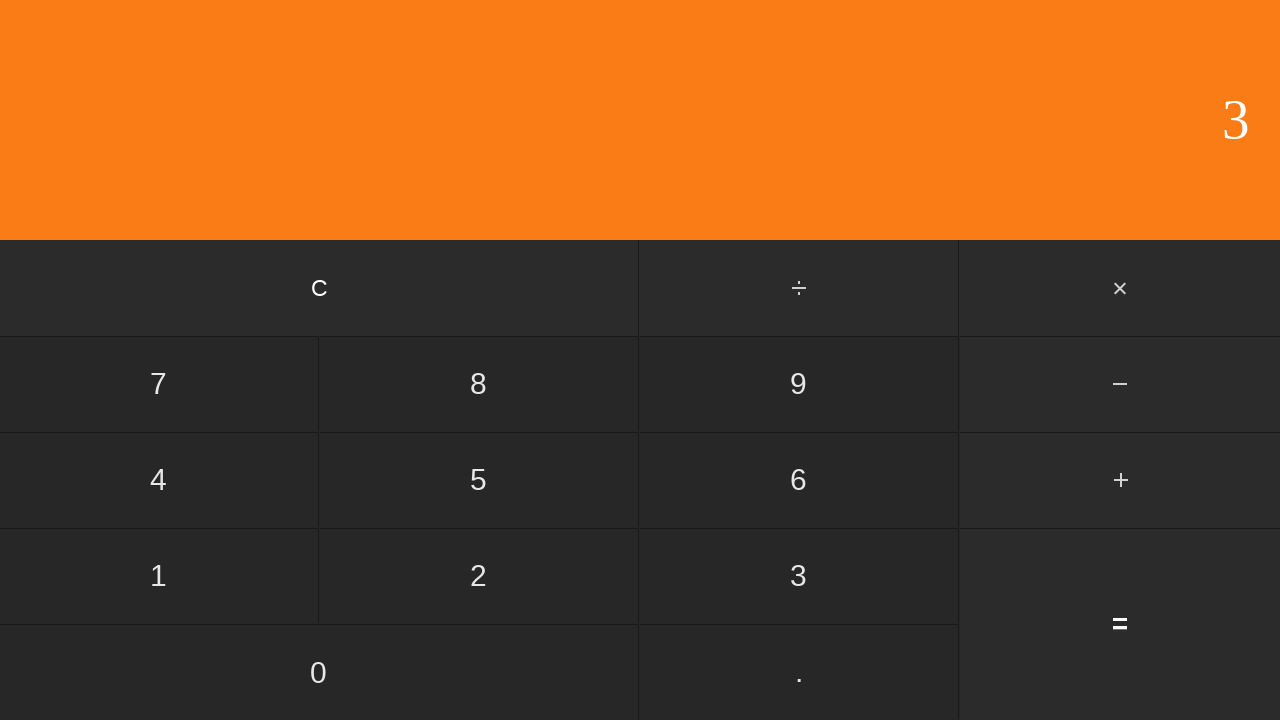

Clicked plus operator at (1120, 480) on input[value='+']
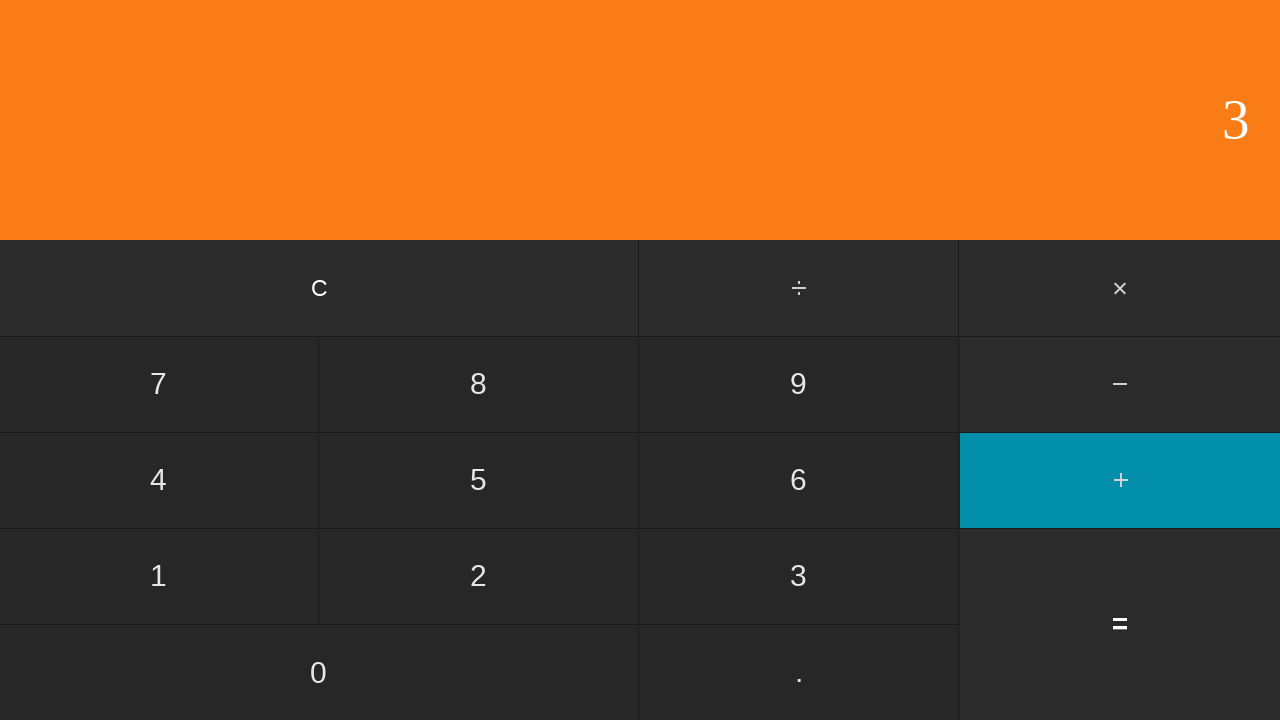

Clicked number 7 at (159, 384) on #seven
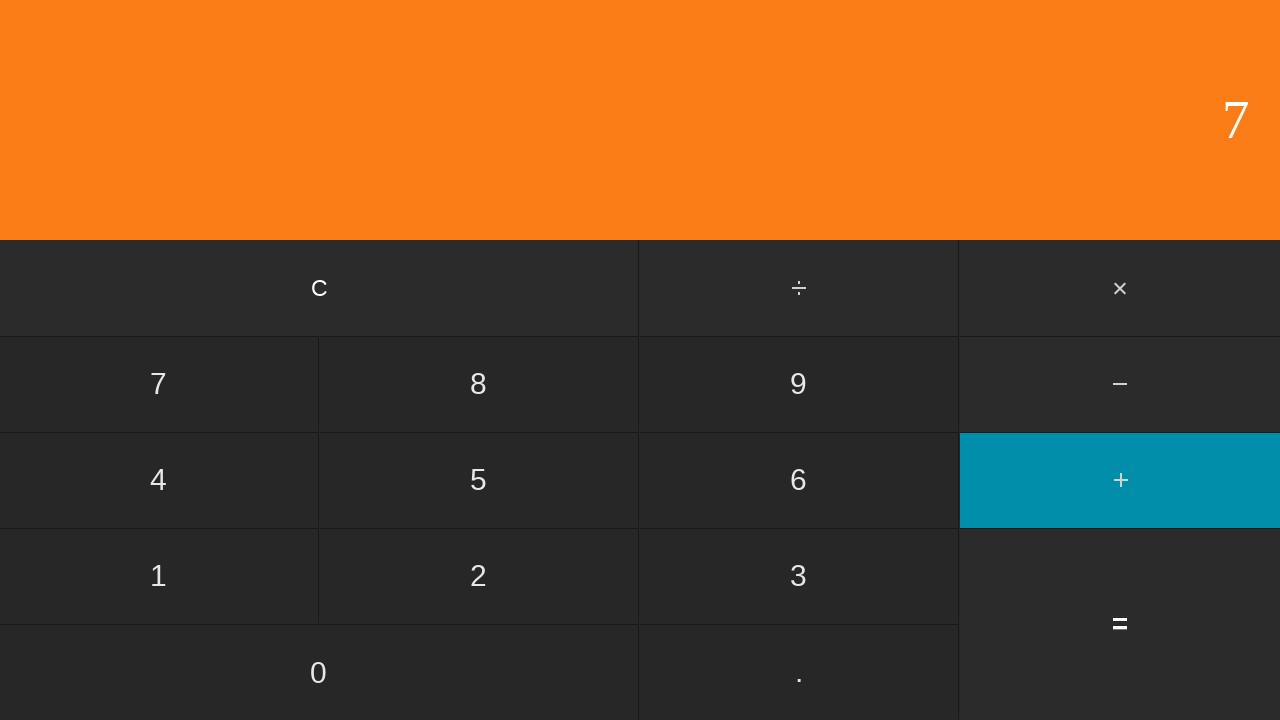

Clicked equals - expected result 10 displayed at (1120, 624) on #equals
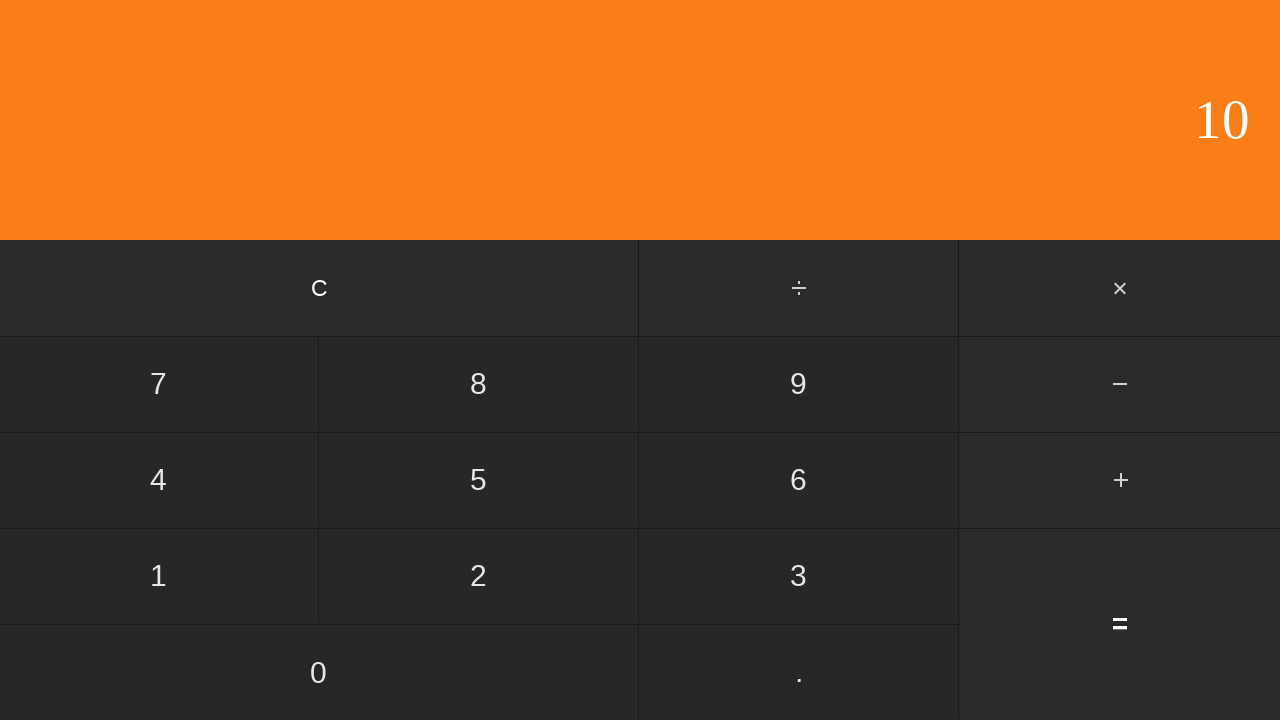

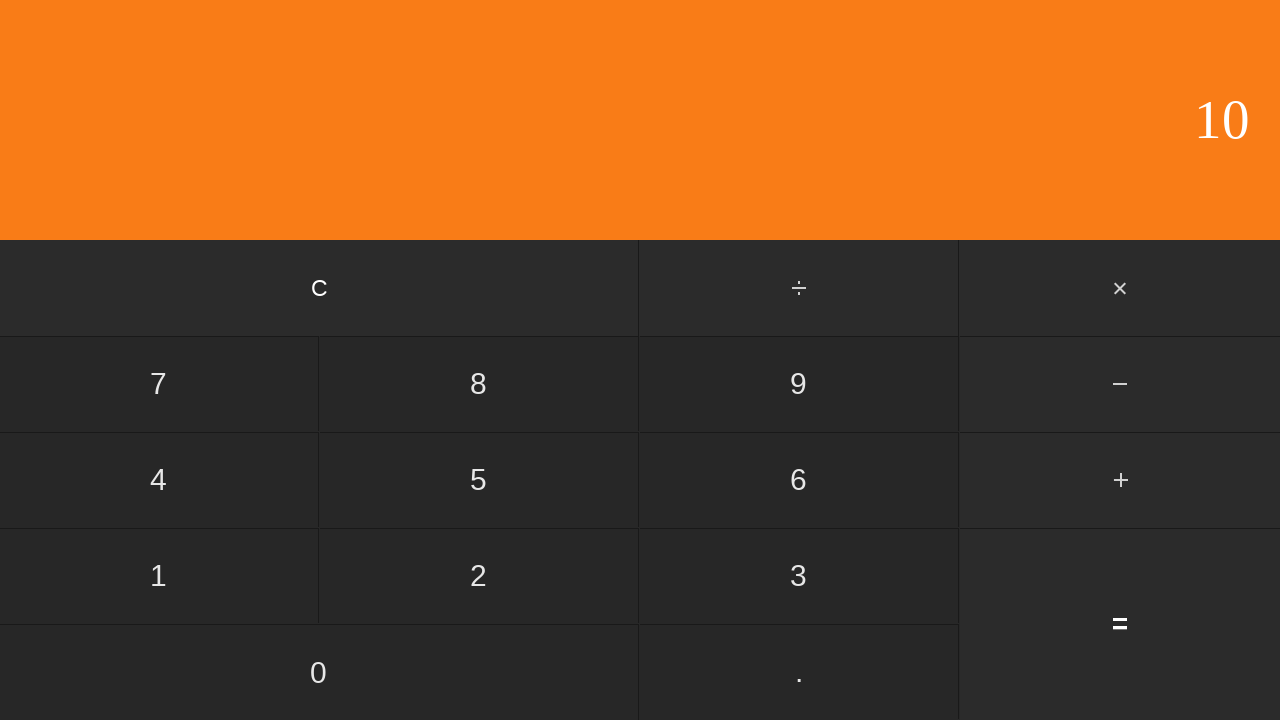